Tests scrolling to a specific element on the Selenium downloads page and clicking the "About Selenium" link using JavaScript scroll functionality.

Starting URL: https://www.selenium.dev/downloads/

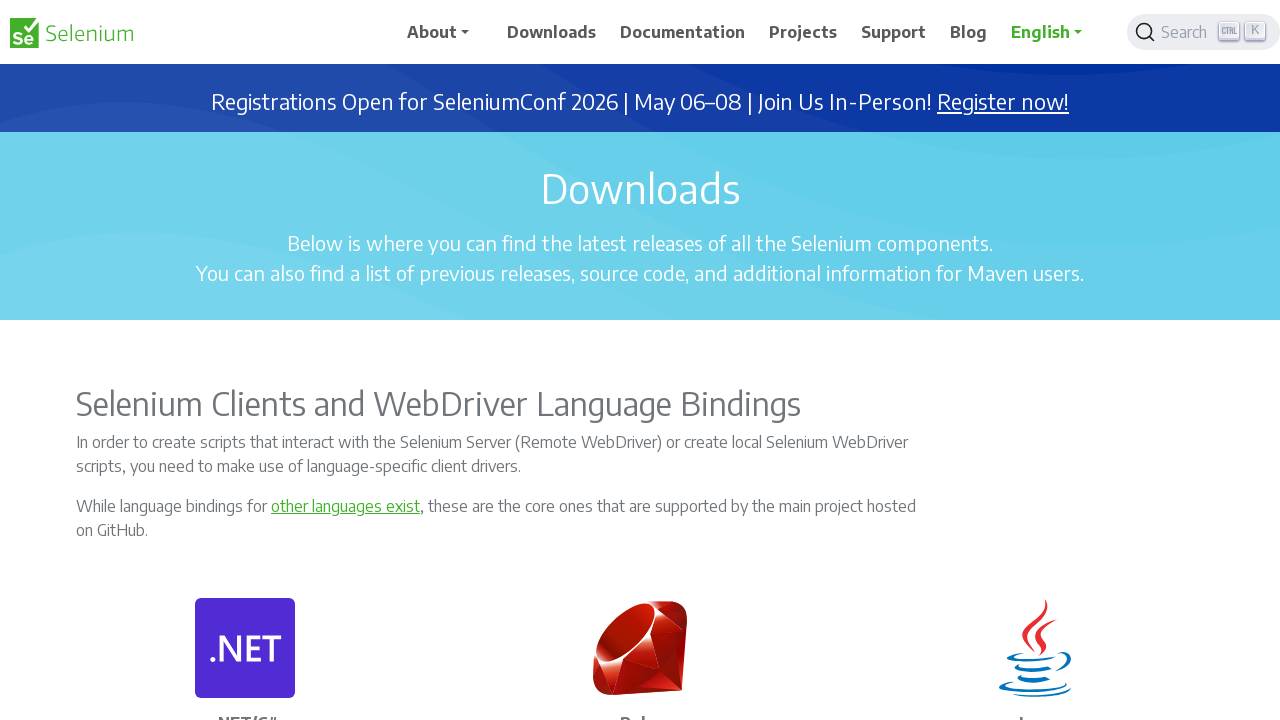

Located the second 'About Selenium' link element
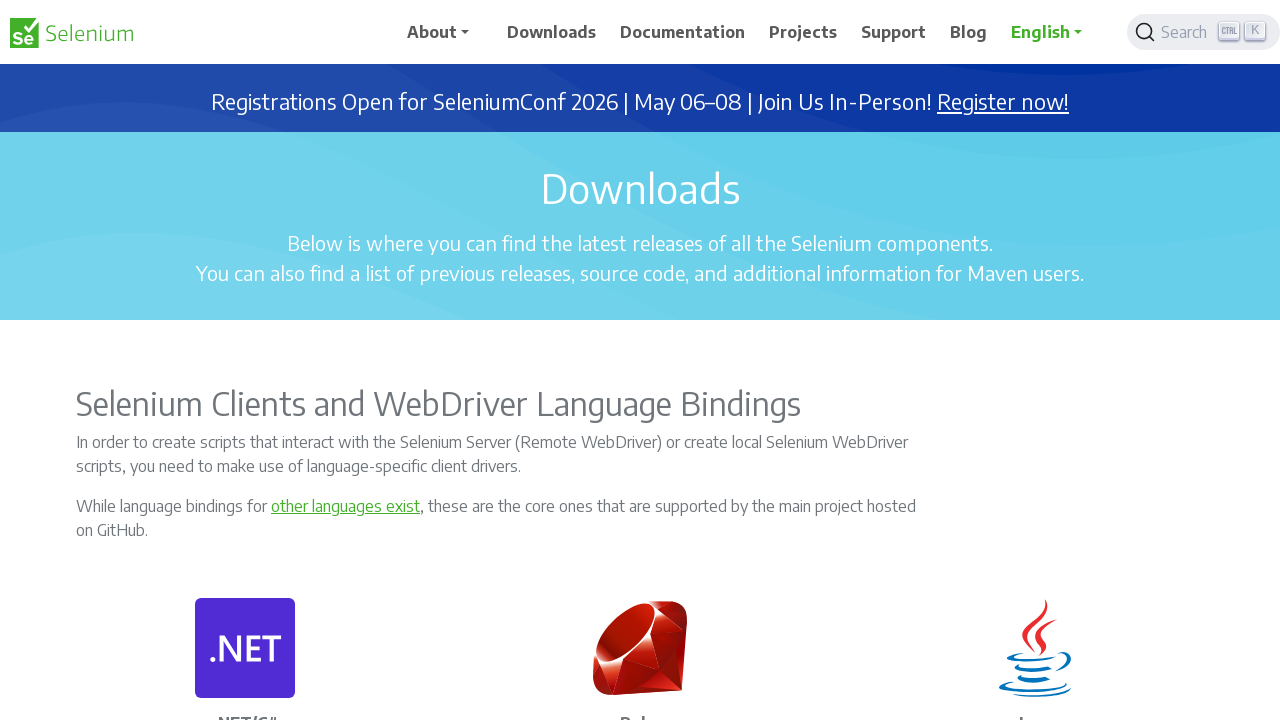

Scrolled page by 943px horizontally and 5405px vertically using JavaScript
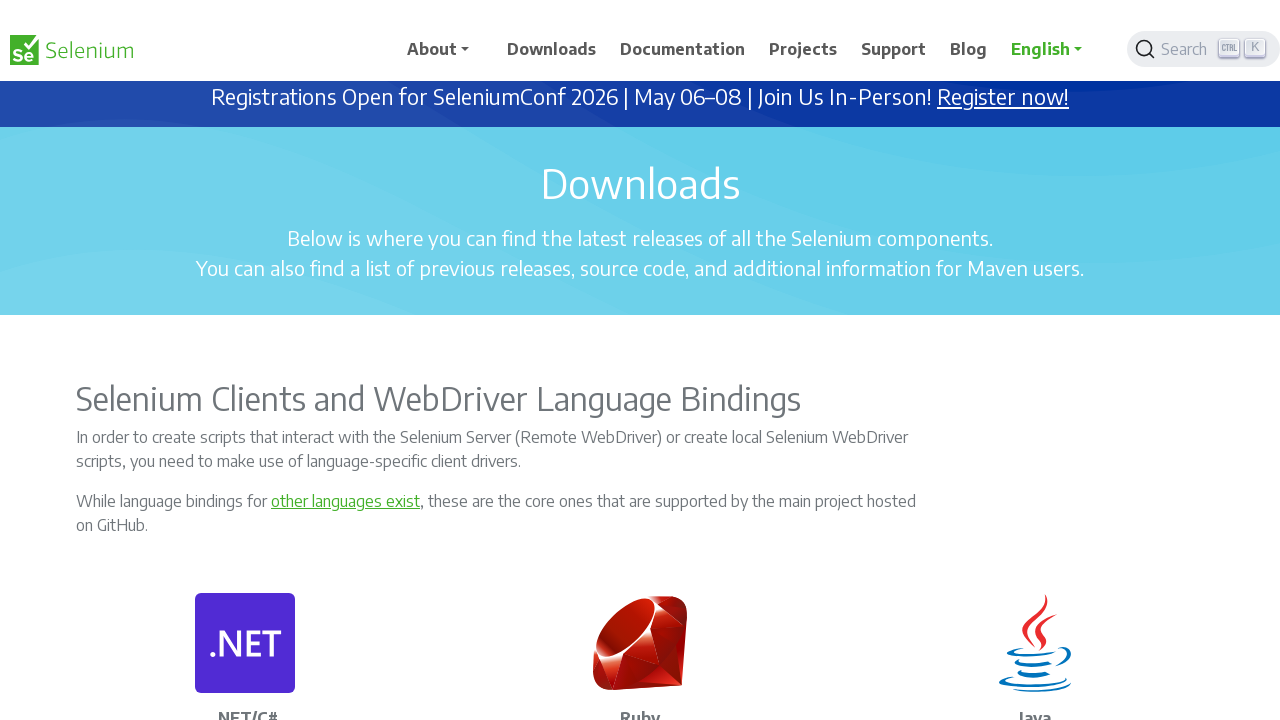

Waited 1000ms for scroll animation to complete
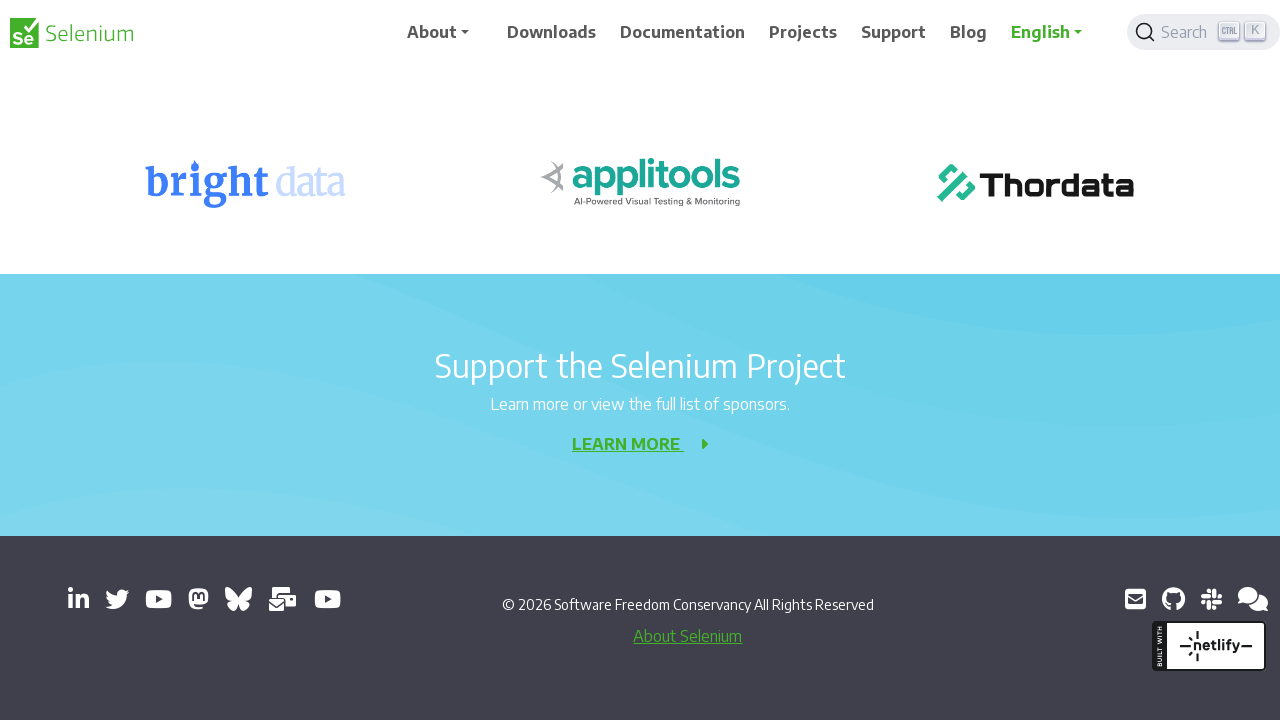

Clicked the 'About Selenium' link at (688, 636) on xpath=(//a[.='About Selenium'])[2]
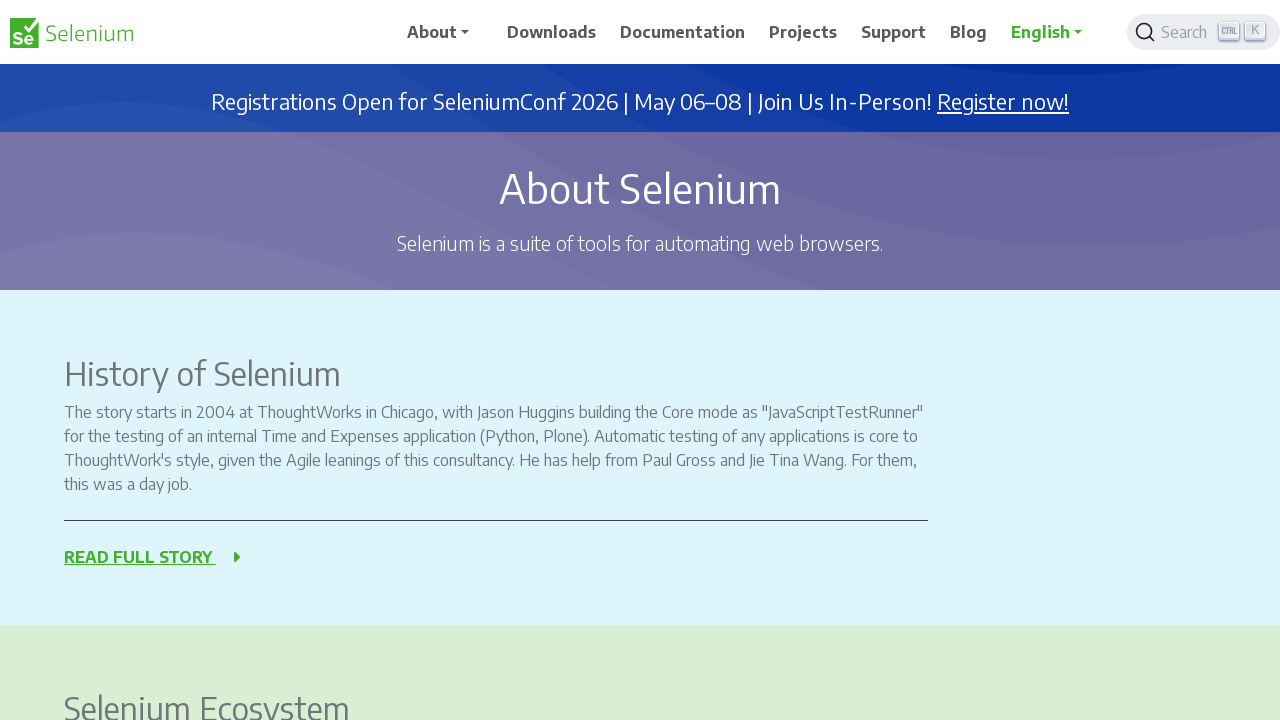

Page navigation completed and network became idle
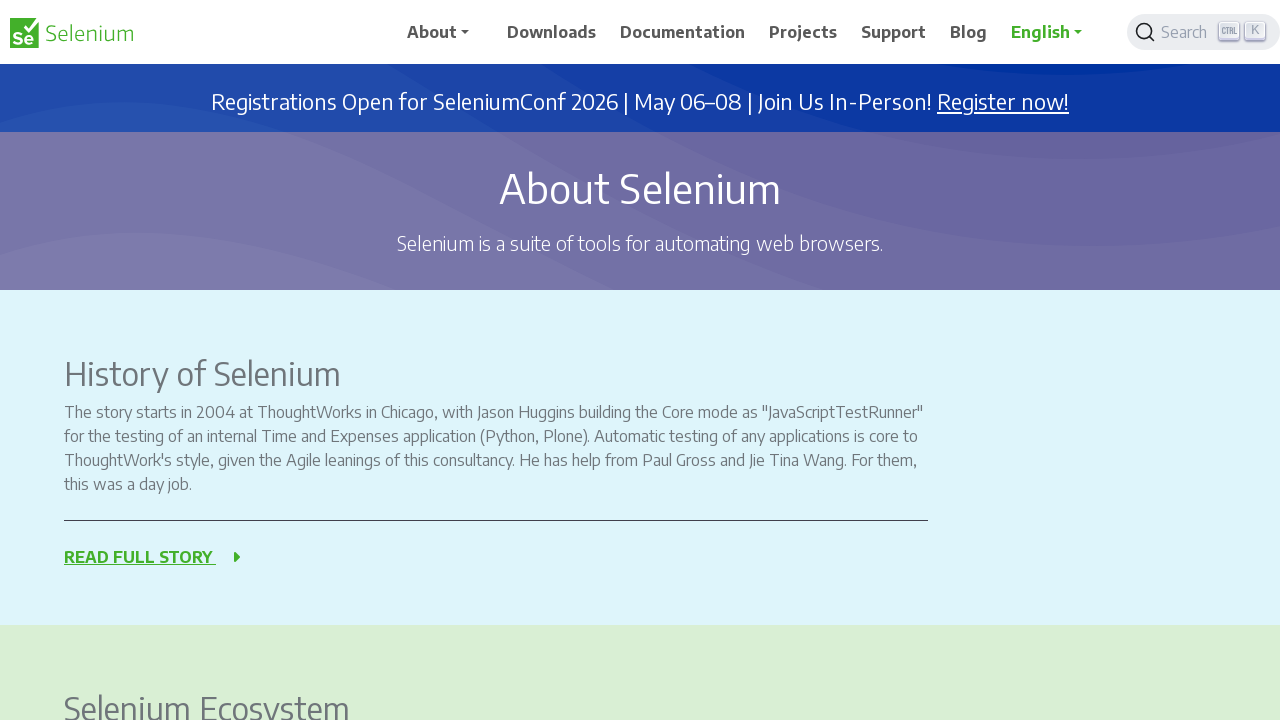

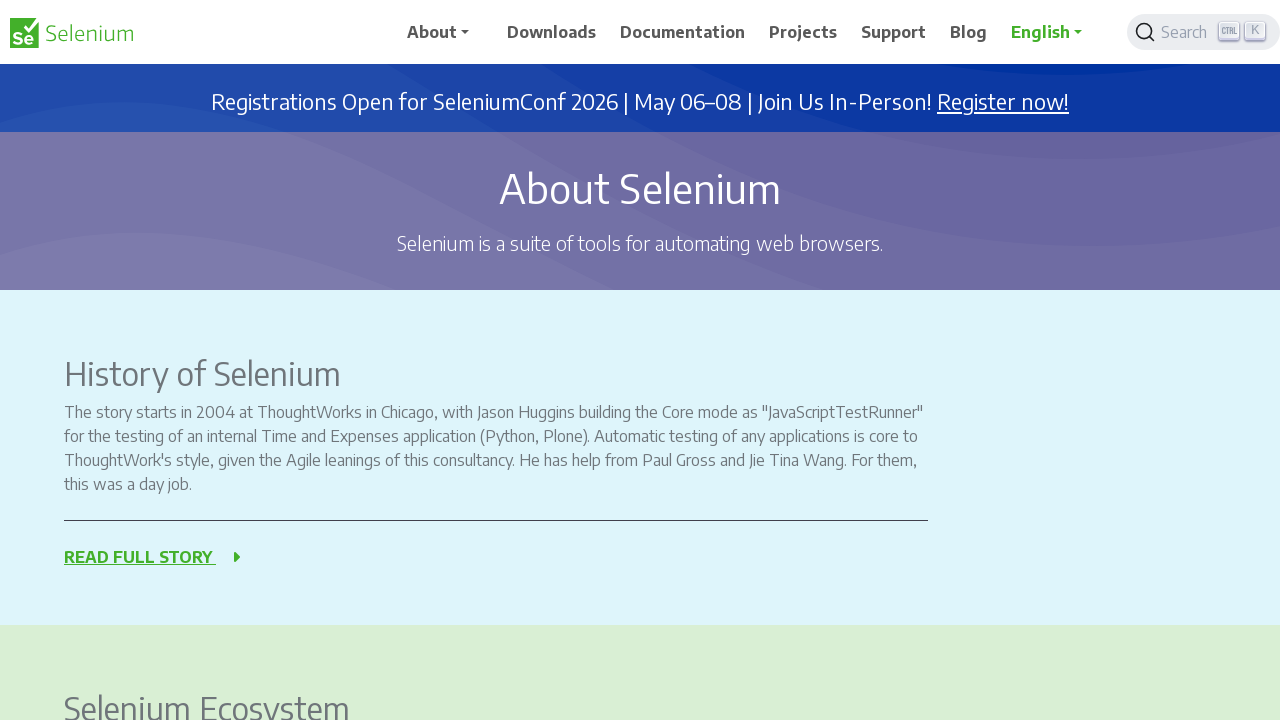